Tests the Python.org search field by checking if it's enabled and displayed, then entering search text

Starting URL: http://www.python.org

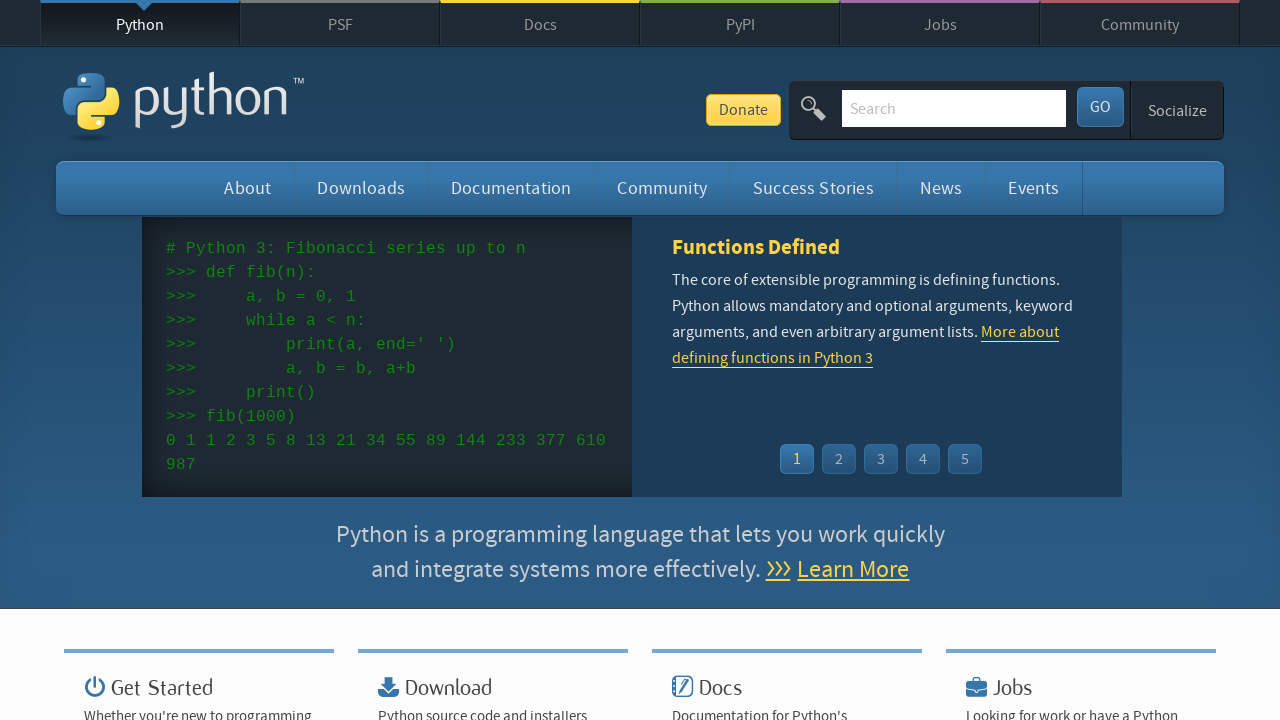

Located search field element with selector #id-search-field
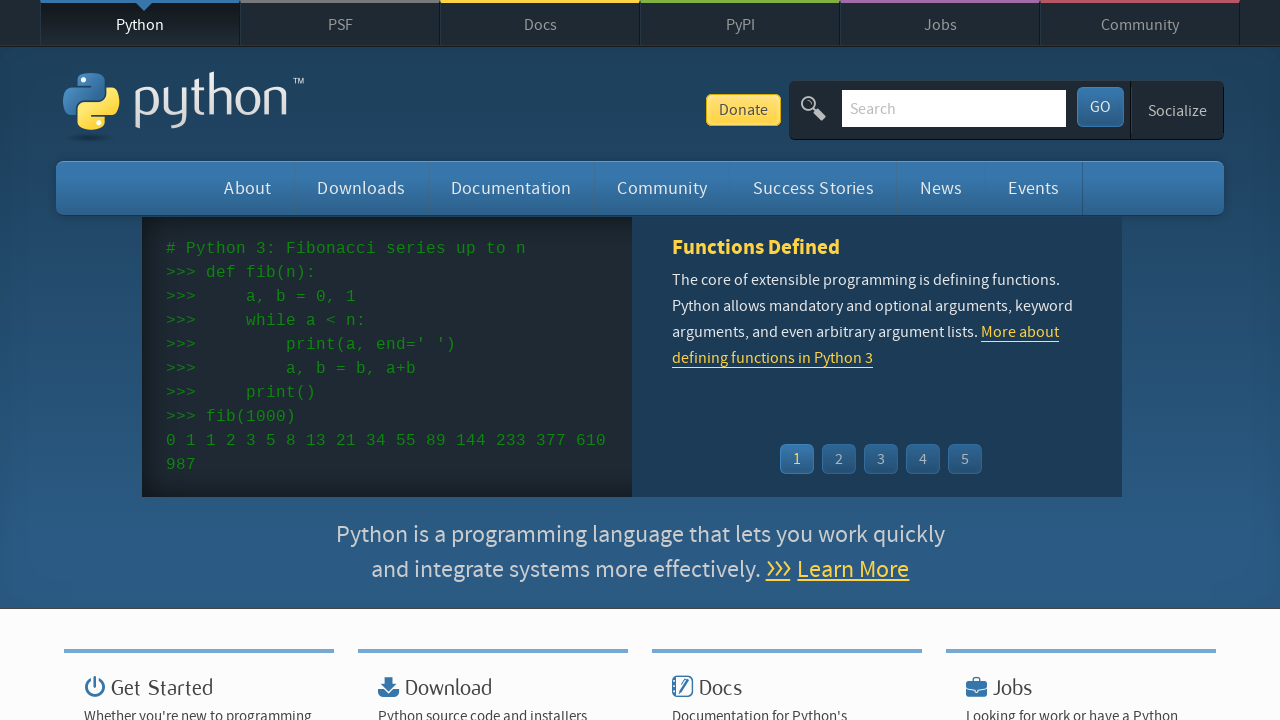

Verified search field is enabled
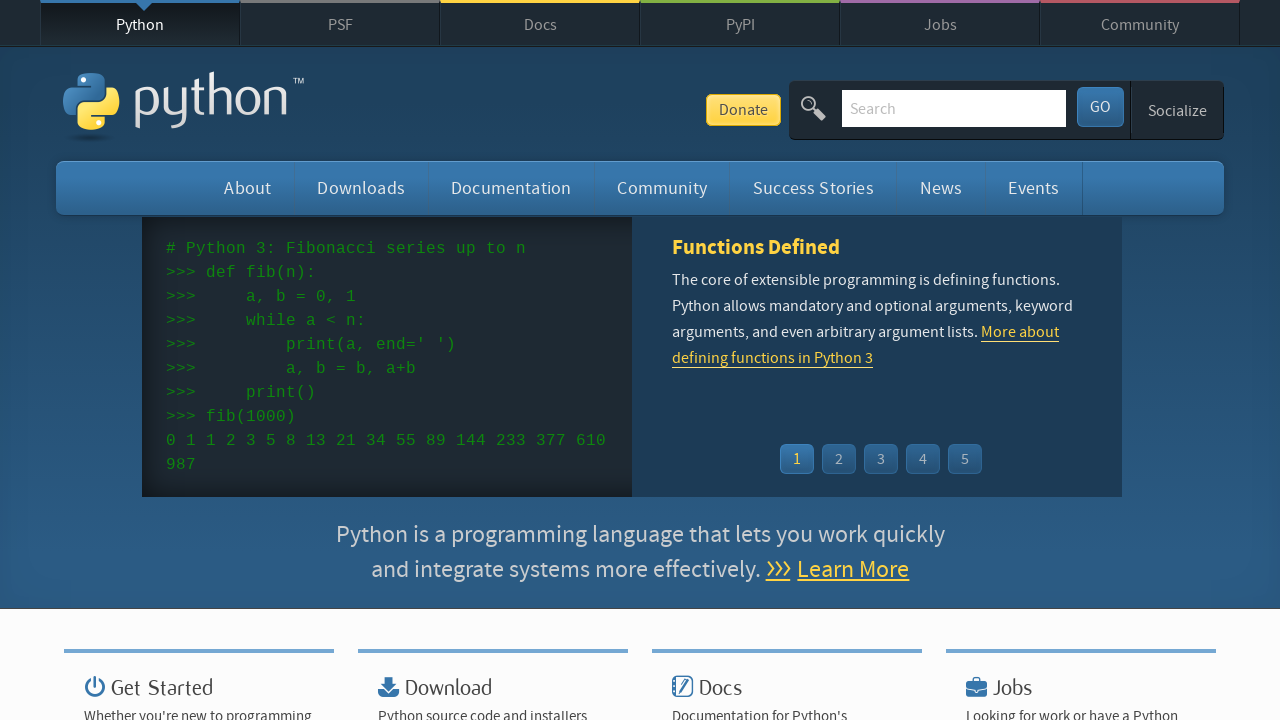

Filled search field with 'pycon' on #id-search-field
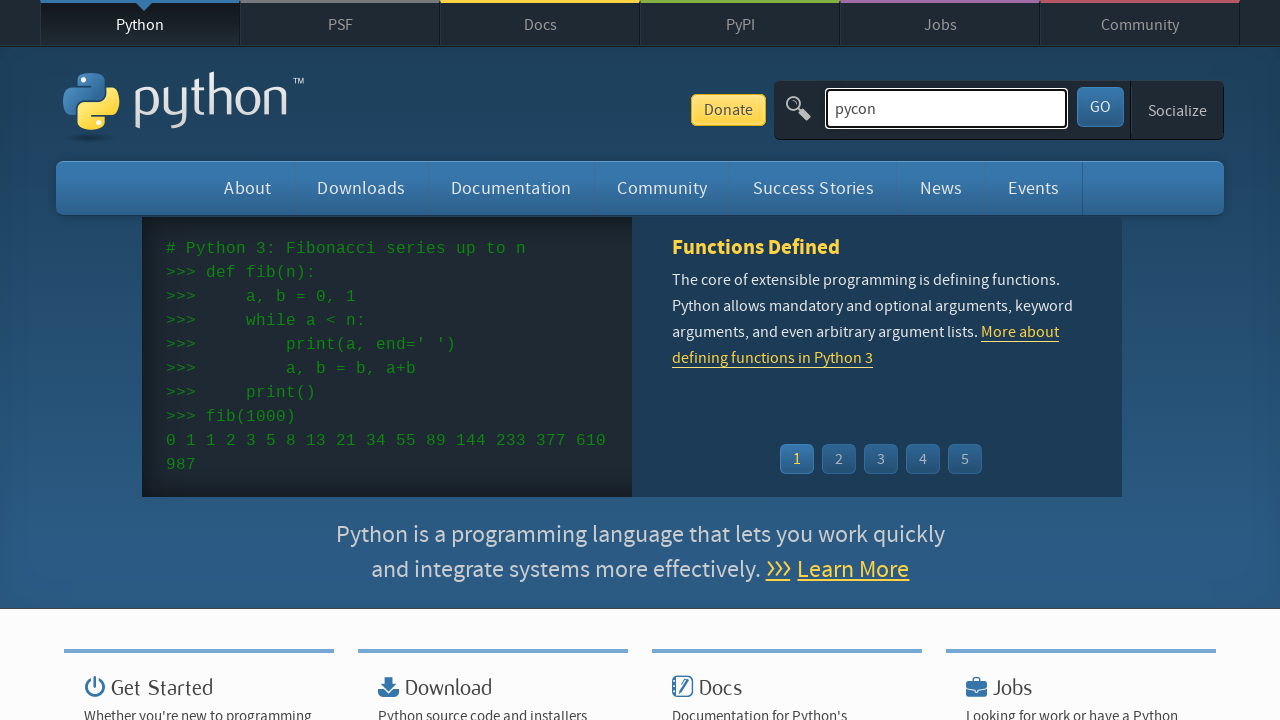

Verified search field is visible
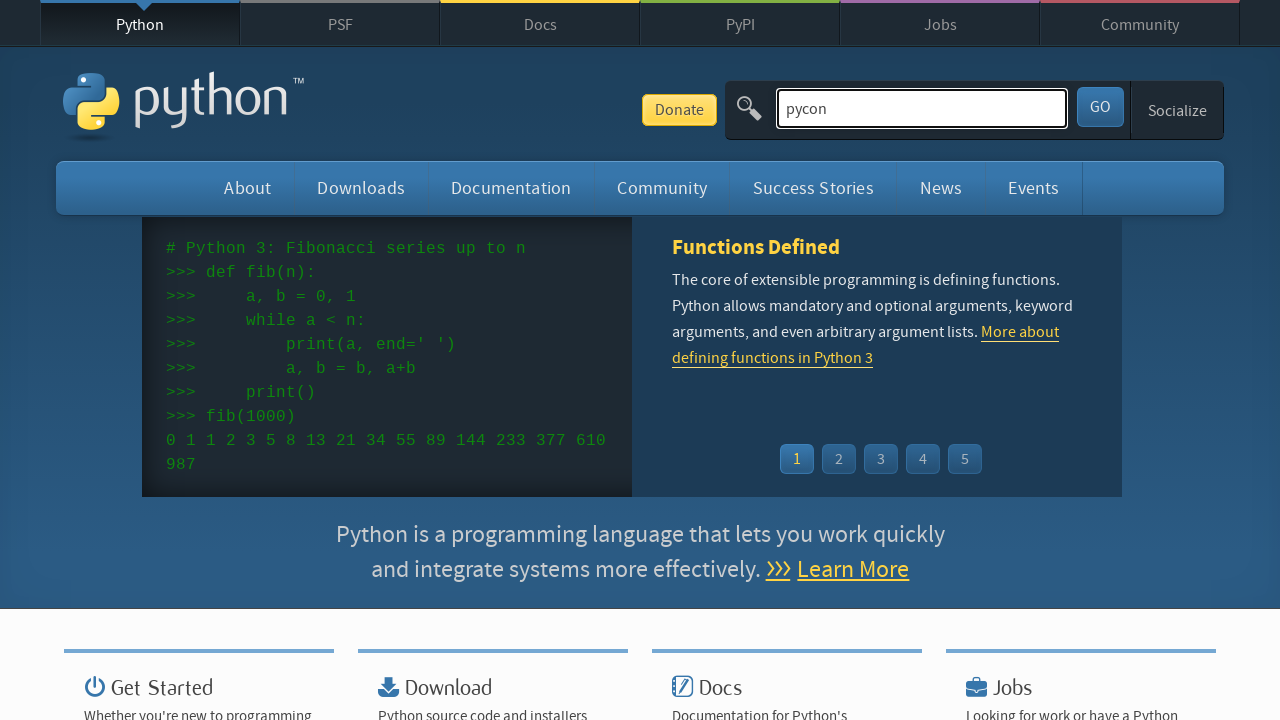

Typed 'a' into search field to append to 'pycon' on #id-search-field
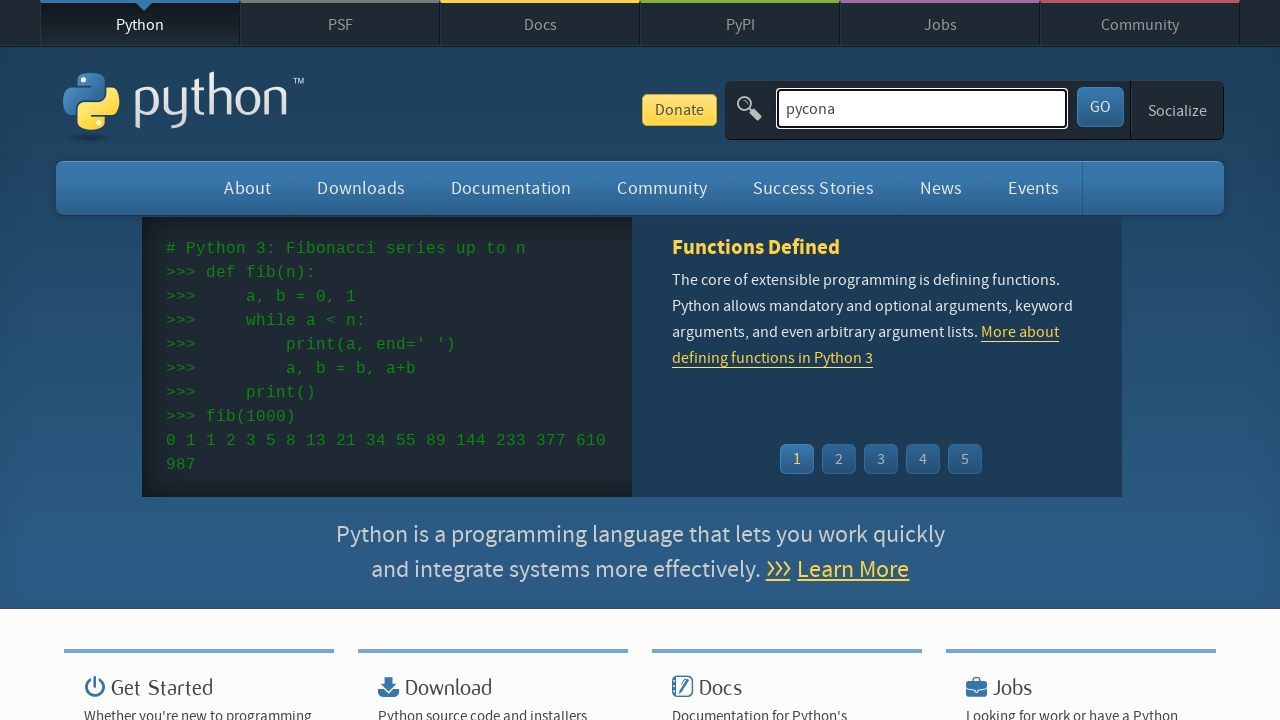

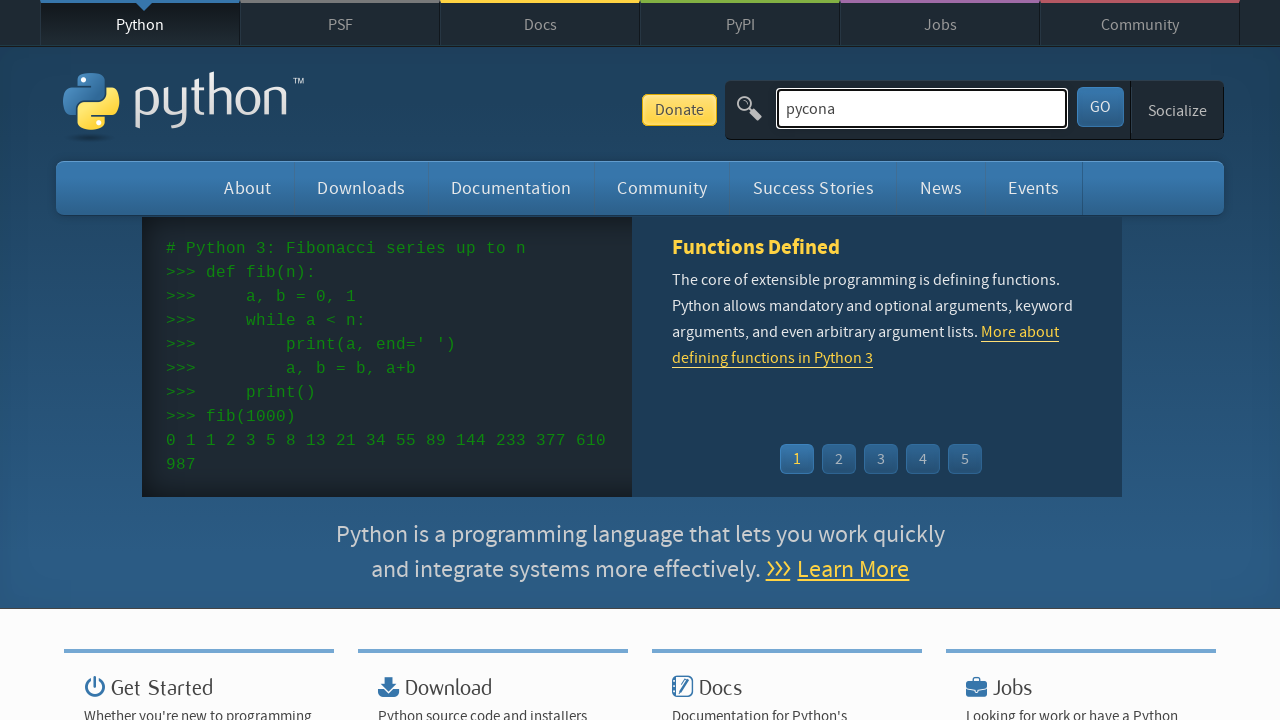